Tests clicking a link that opens a popup window on a demo testing website, demonstrating the quit method which closes all browser windows.

Starting URL: http://omayo.blogspot.com/

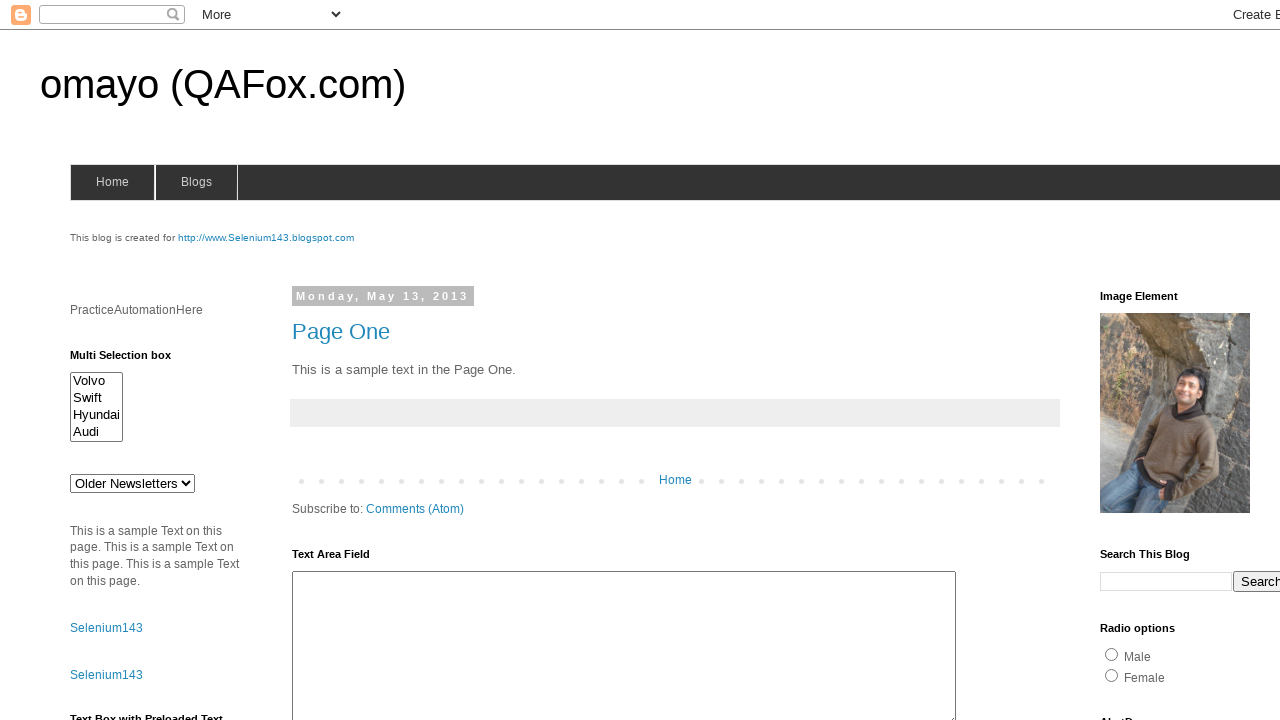

Clicked link to open popup window at (132, 360) on text=Open a popup window
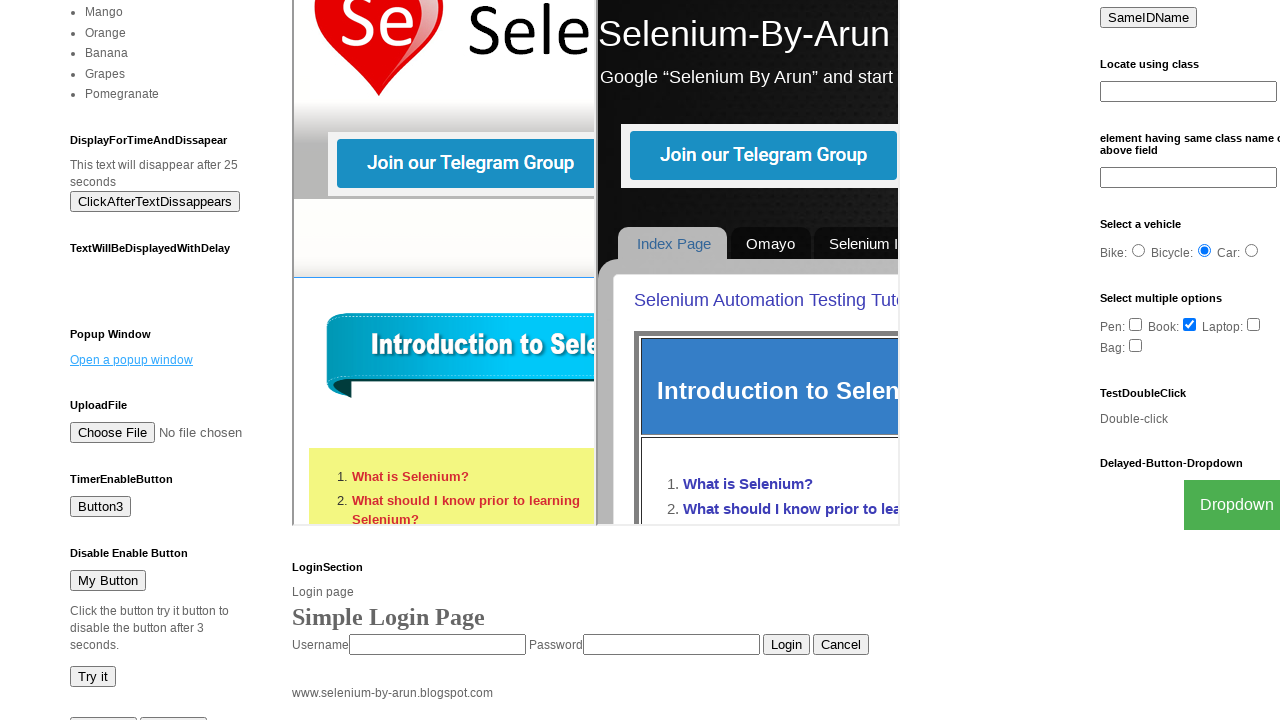

Waited for popup window to open
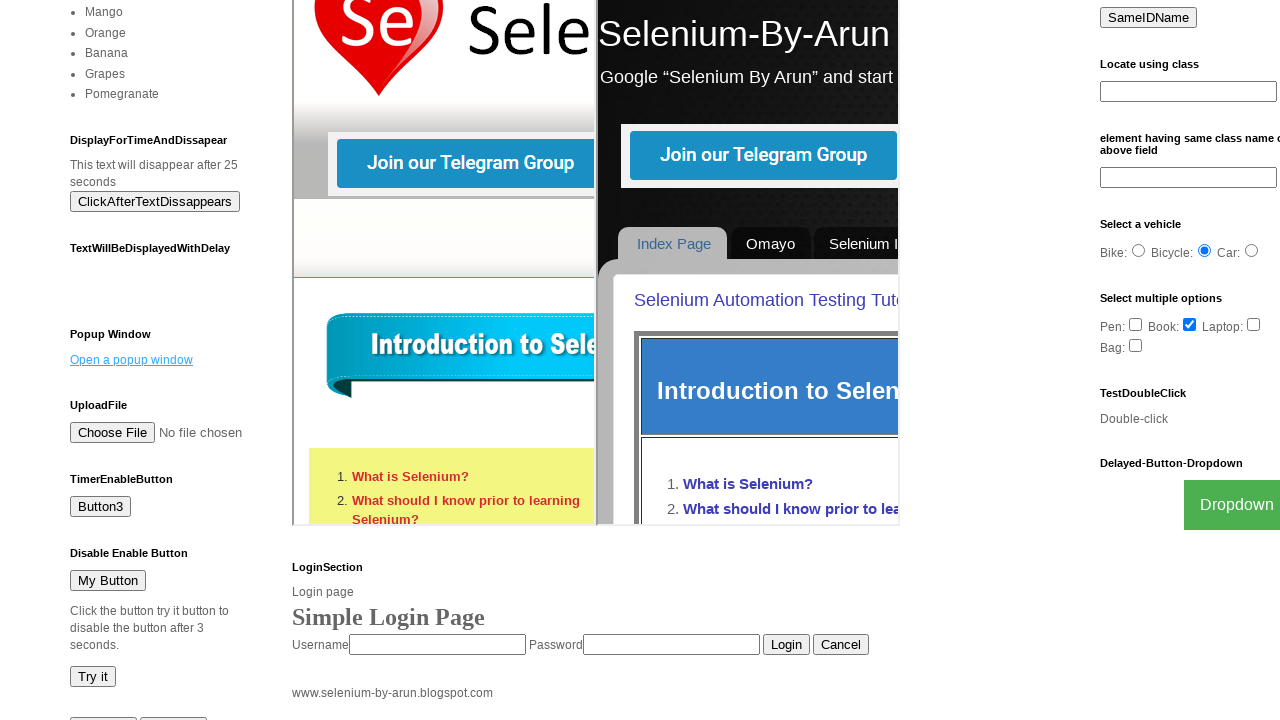

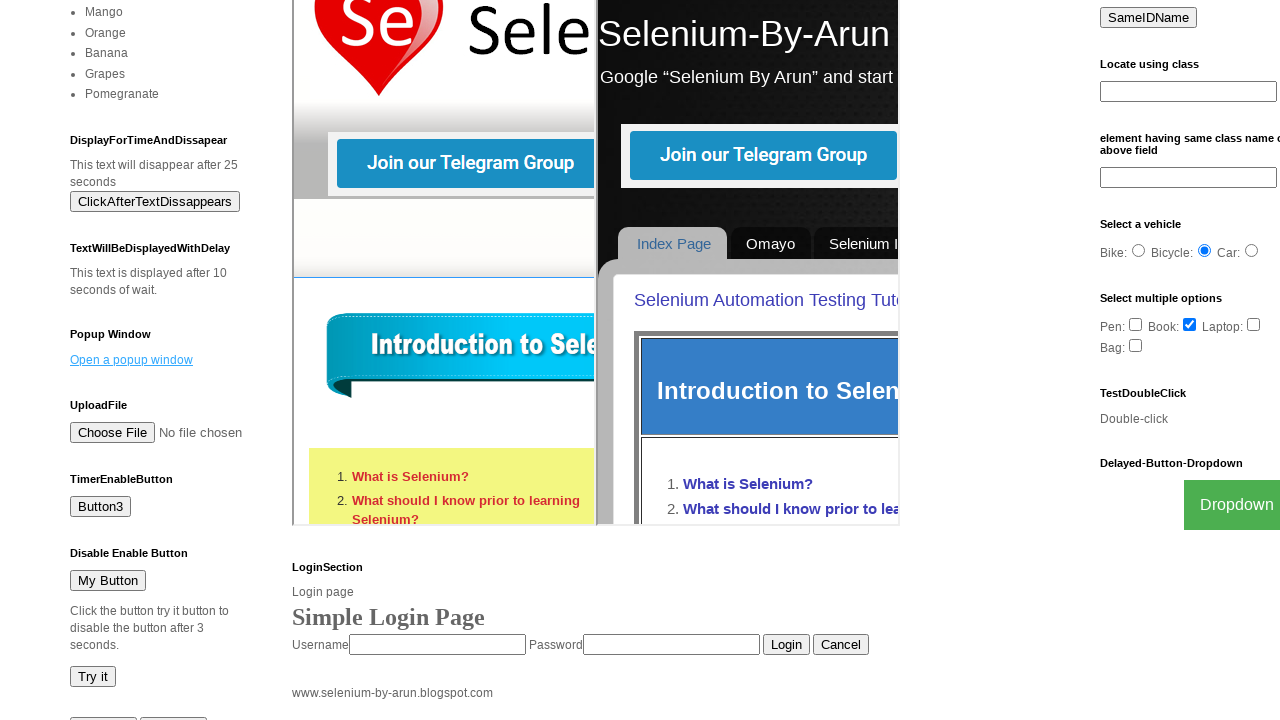